Tests the add/remove elements functionality by navigating to the Add/Remove Elements page, adding an element, and then deleting it

Starting URL: https://the-internet.herokuapp.com/

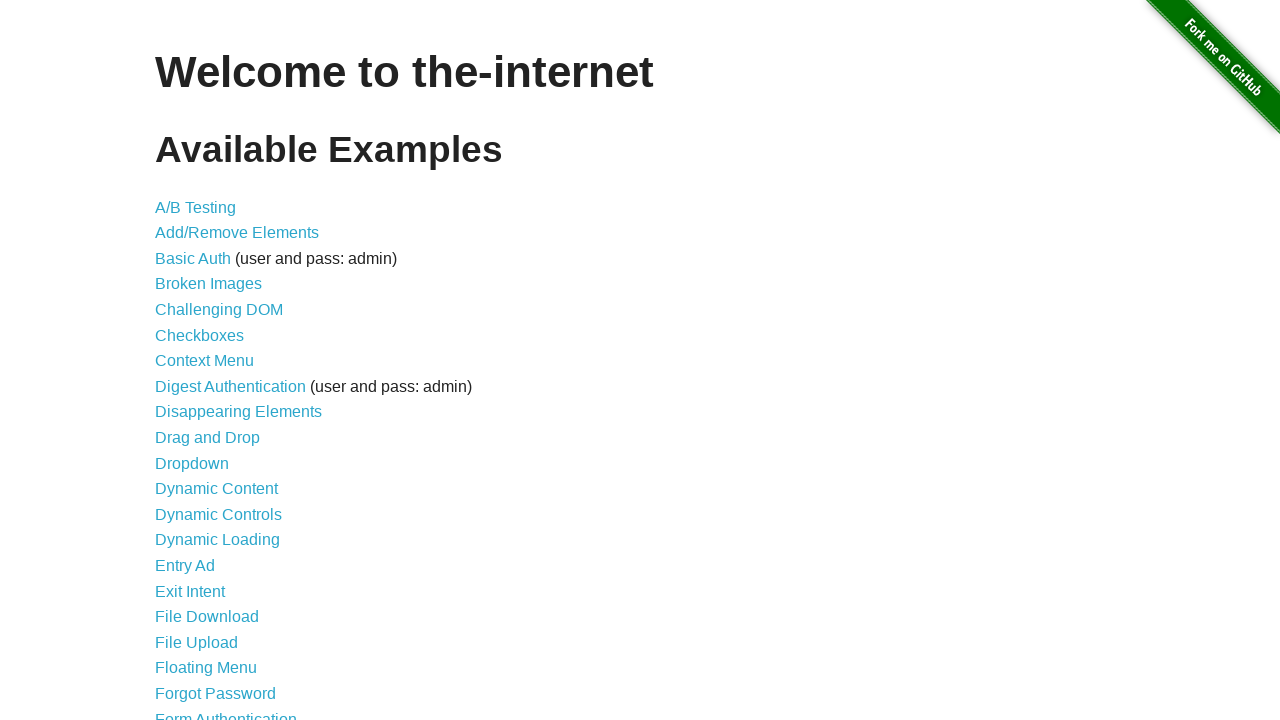

Clicked on Add/Remove Elements link at (237, 233) on #content > ul > li:nth-child(2) > a
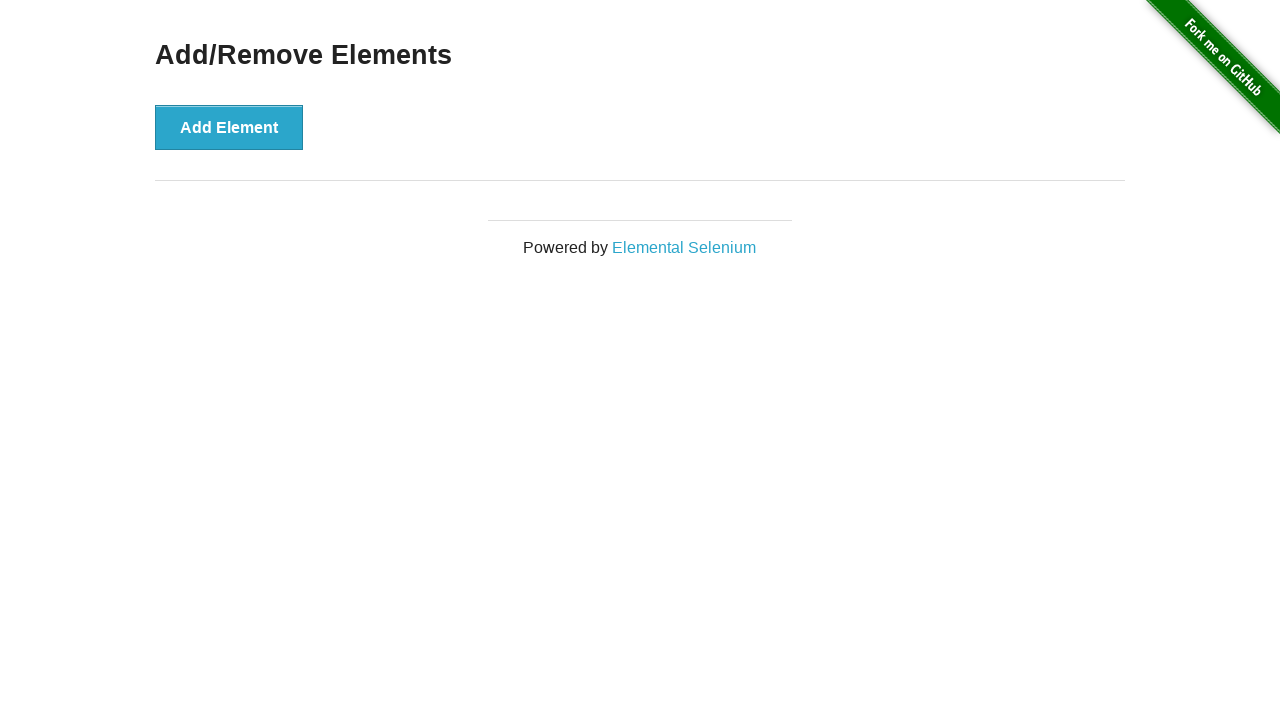

Clicked Add Element button to add a new element at (229, 127) on #content > div > button
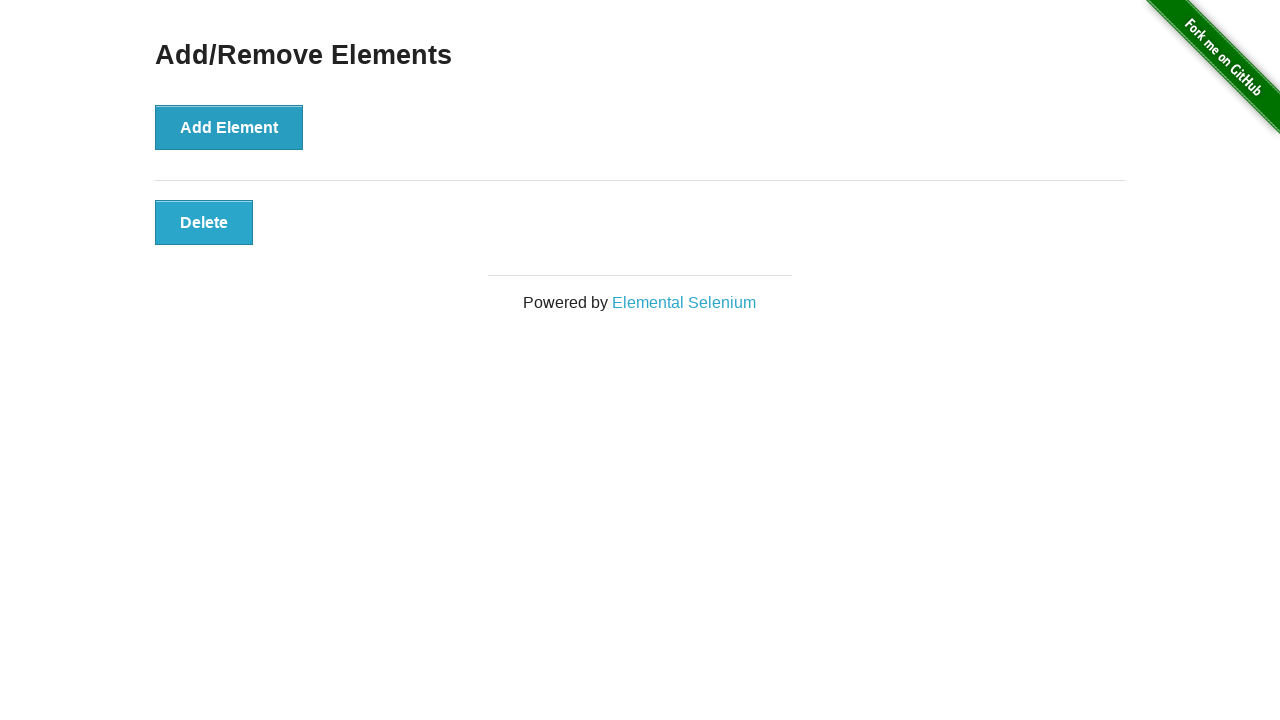

Clicked Delete button to remove the added element at (204, 222) on #elements > button
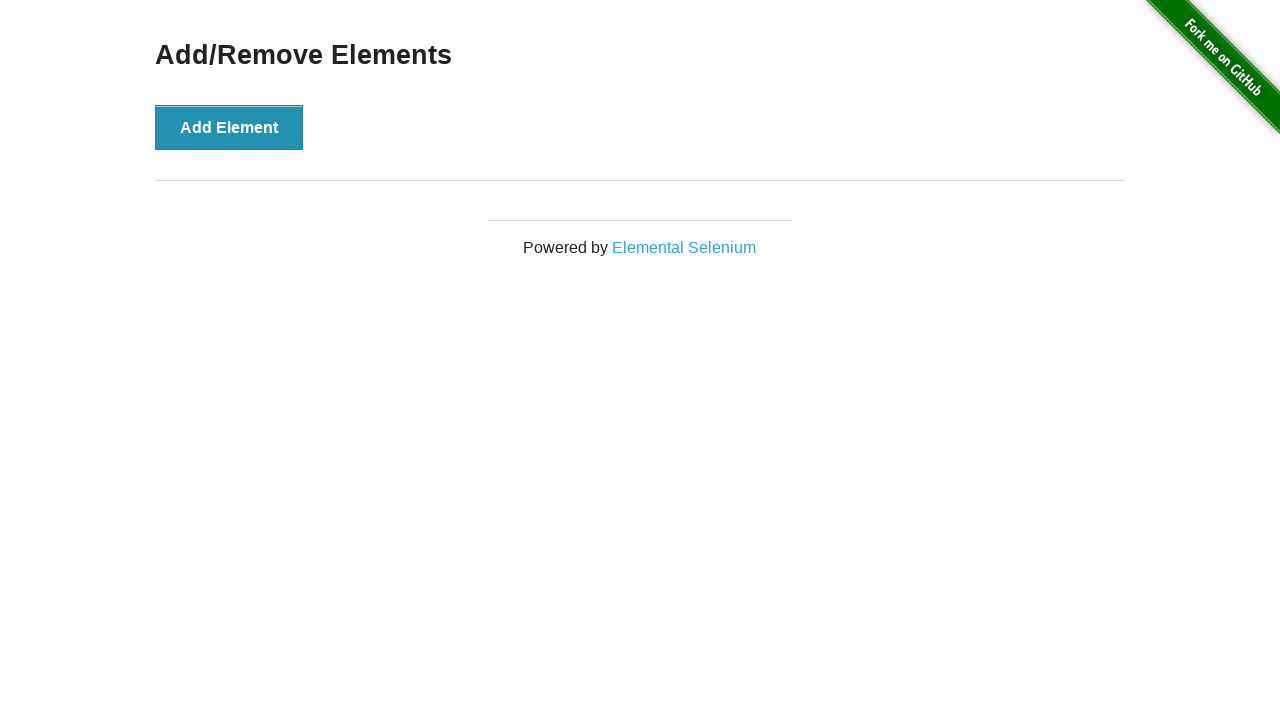

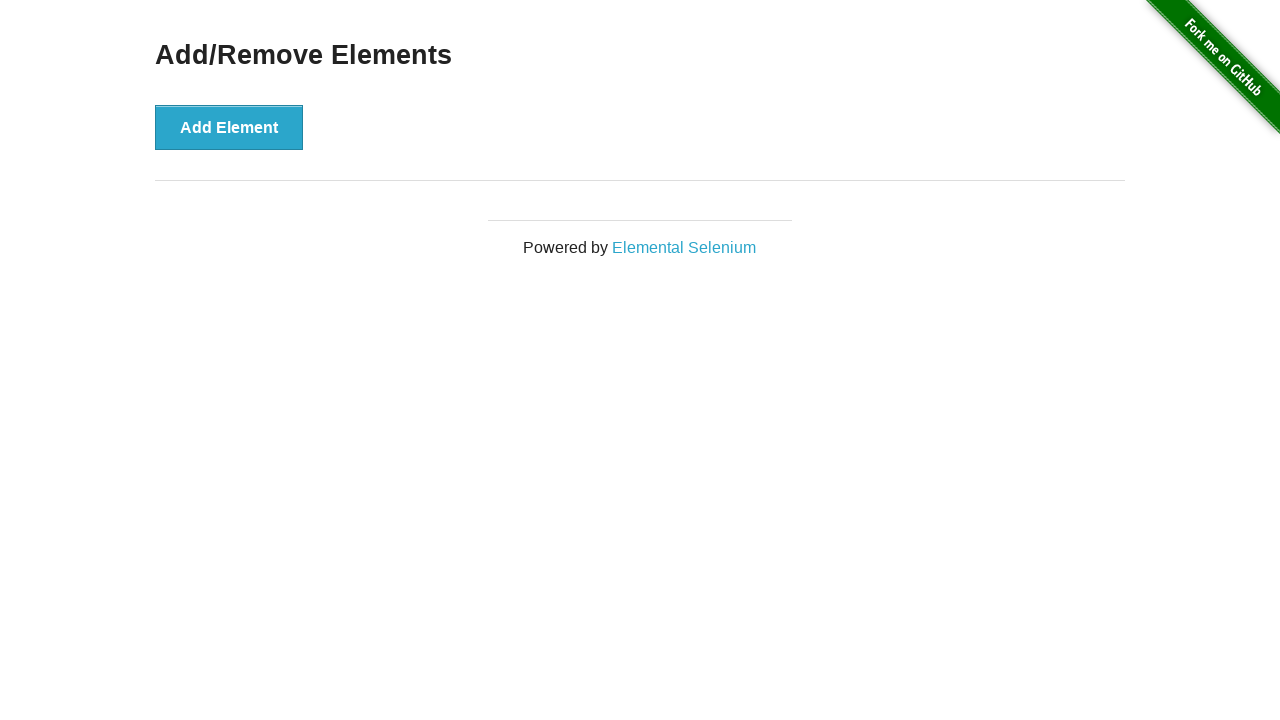